Tests navigation to the Steer page by clicking the Steer link

Starting URL: https://neuronpedia.org

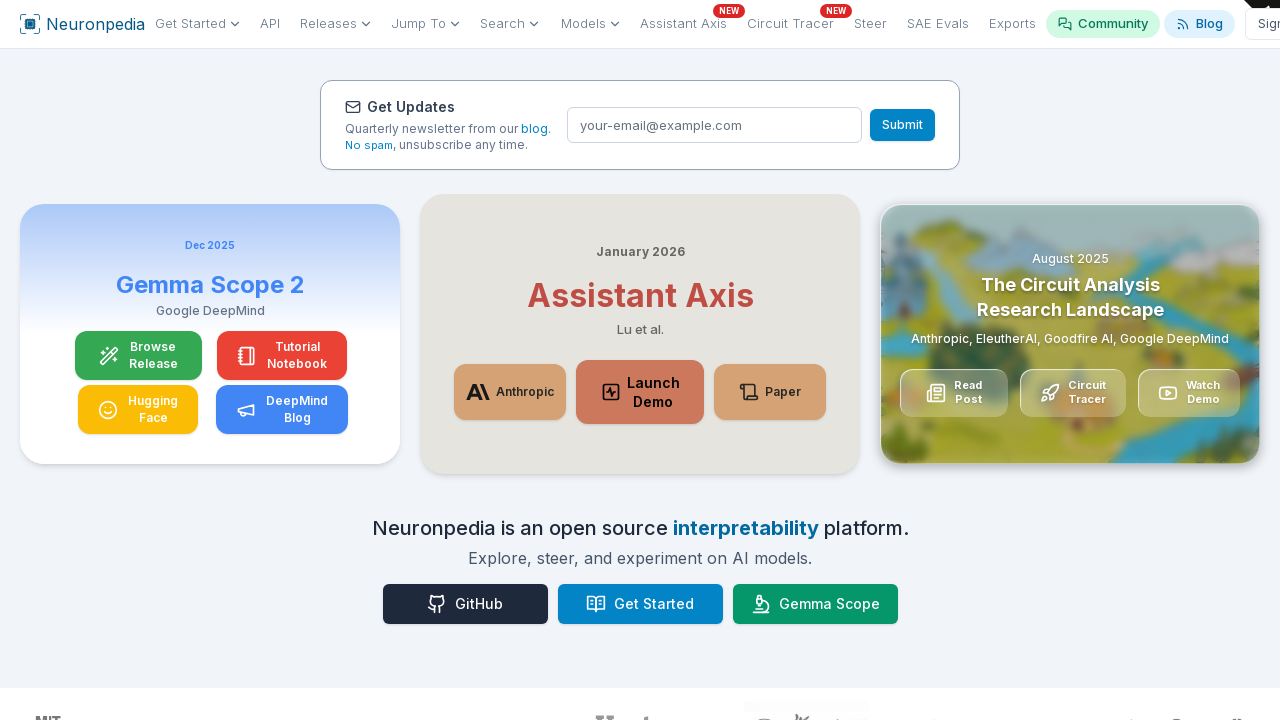

Located Steer link element
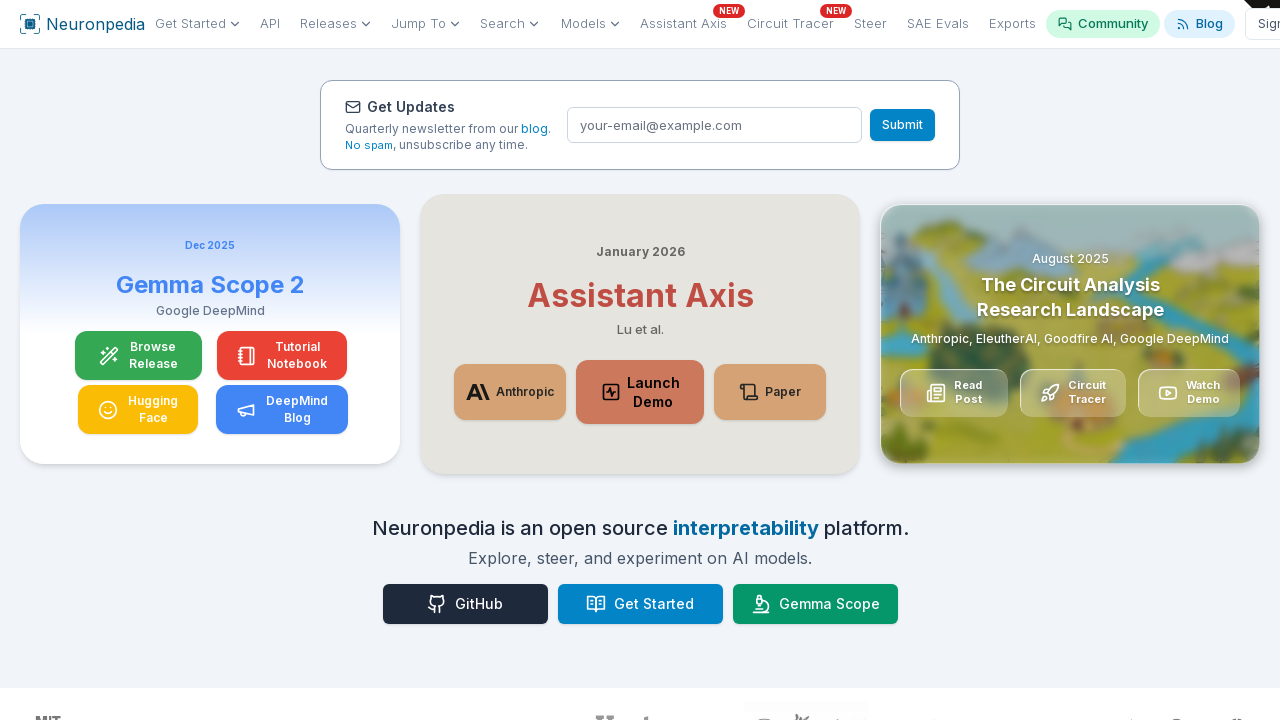

Waited for Steer link to become visible
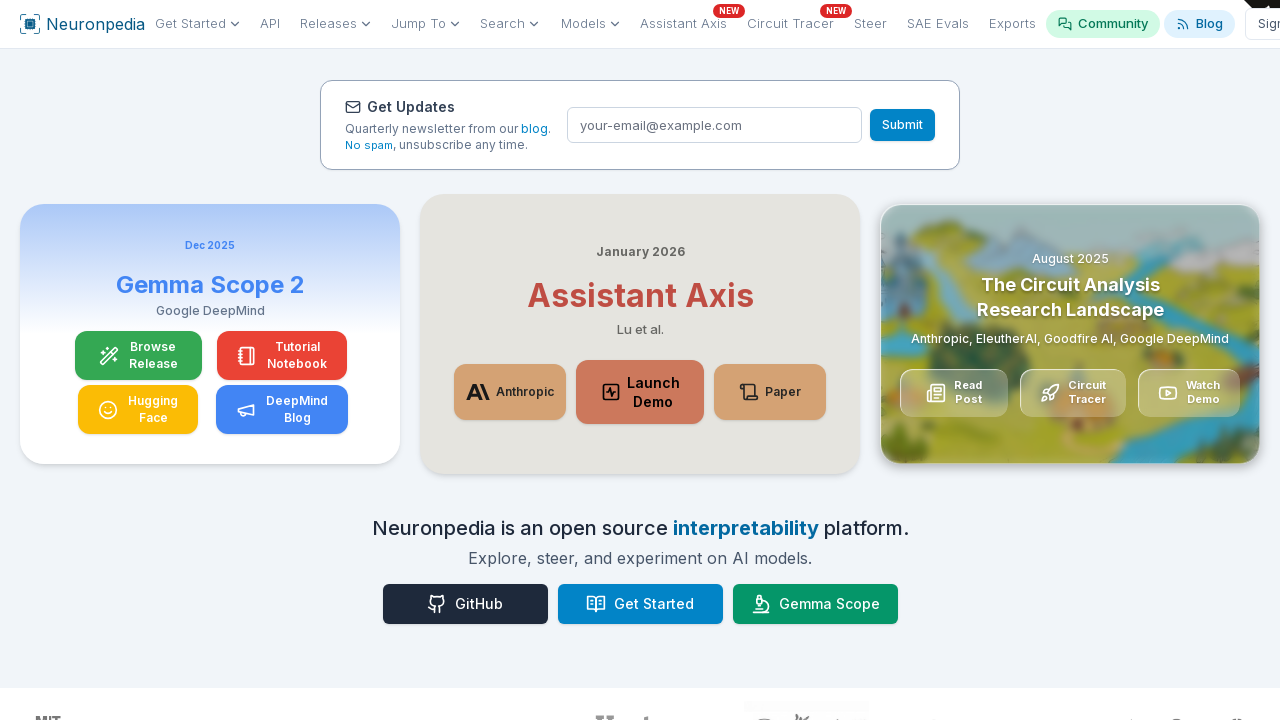

Clicked Steer link to navigate to Steer page at (870, 24) on internal:role=link[name="Steer"s]
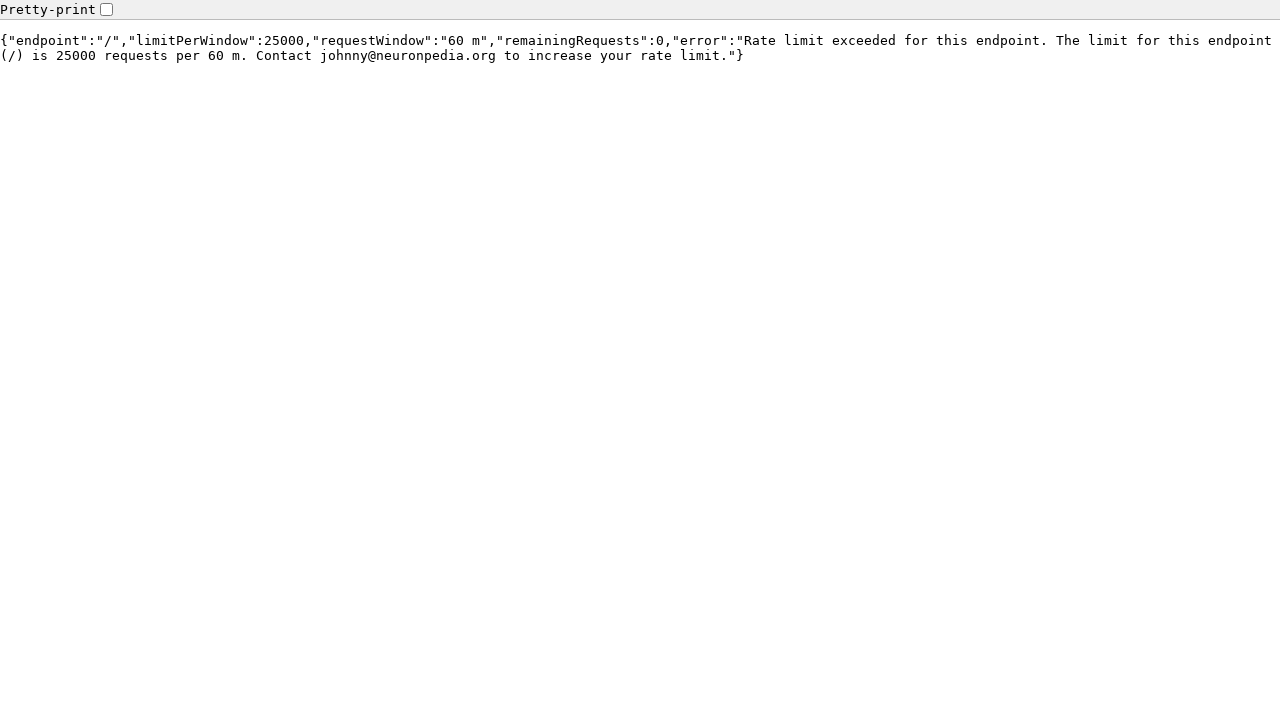

Verified that page URL ends with /steer
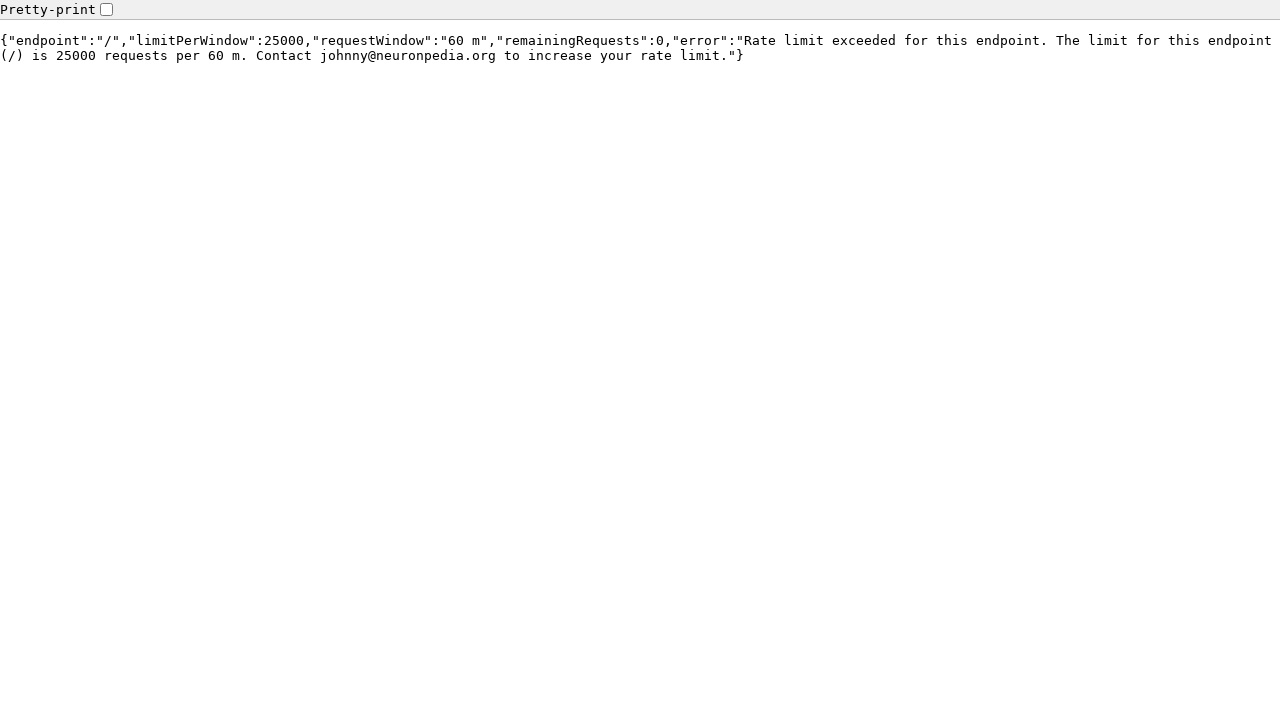

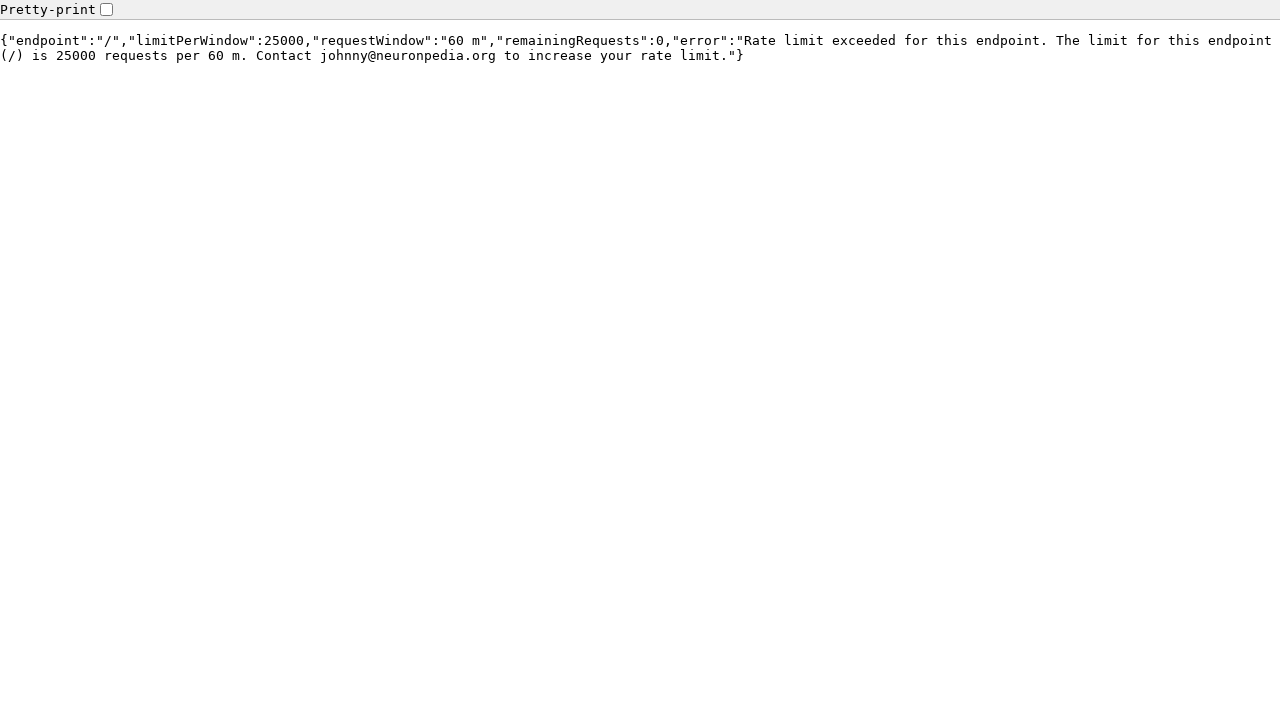